Tests unmarking items as complete by unchecking their checkboxes

Starting URL: https://demo.playwright.dev/todomvc

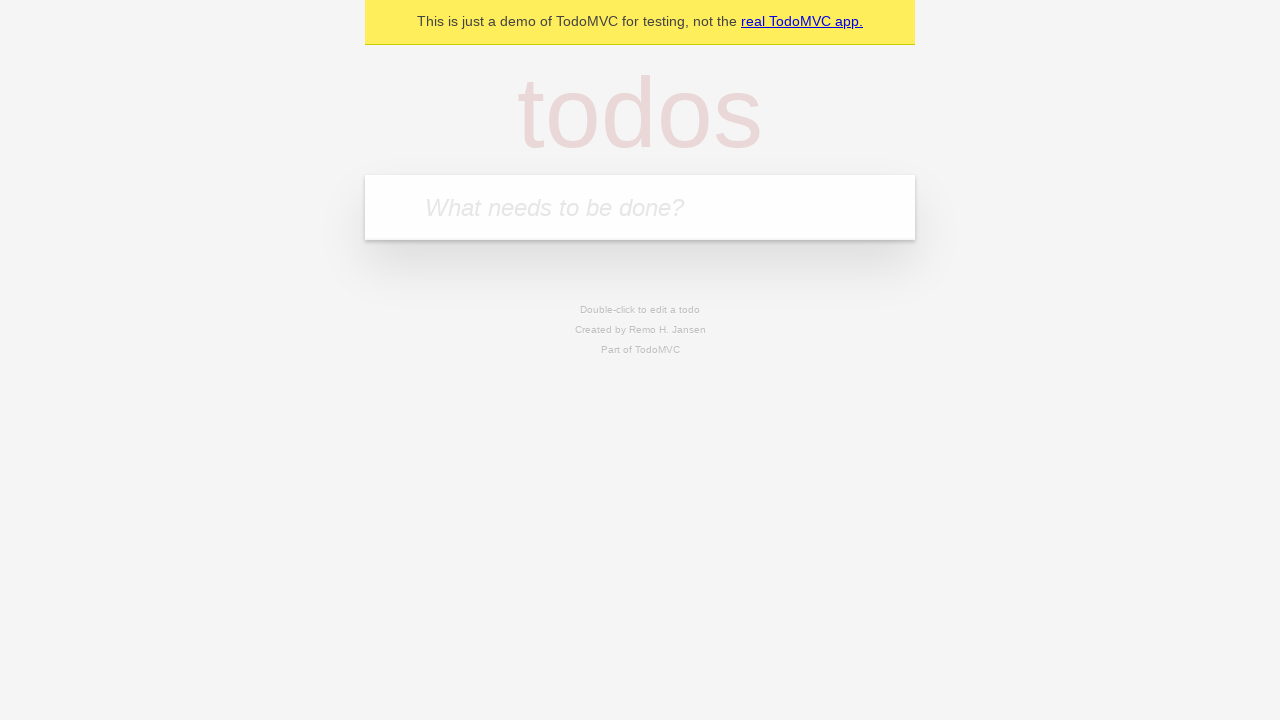

Filled todo input with 'buy some cheese' on internal:attr=[placeholder="What needs to be done?"i]
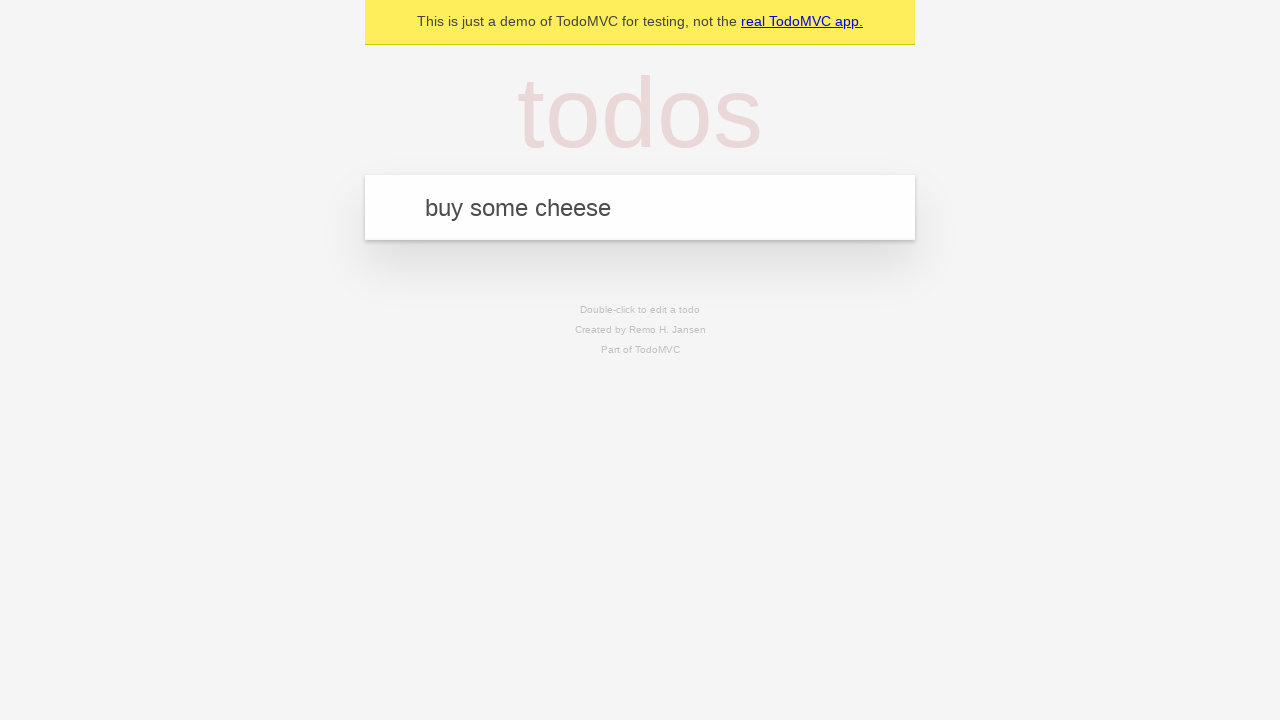

Pressed Enter to create todo item 'buy some cheese' on internal:attr=[placeholder="What needs to be done?"i]
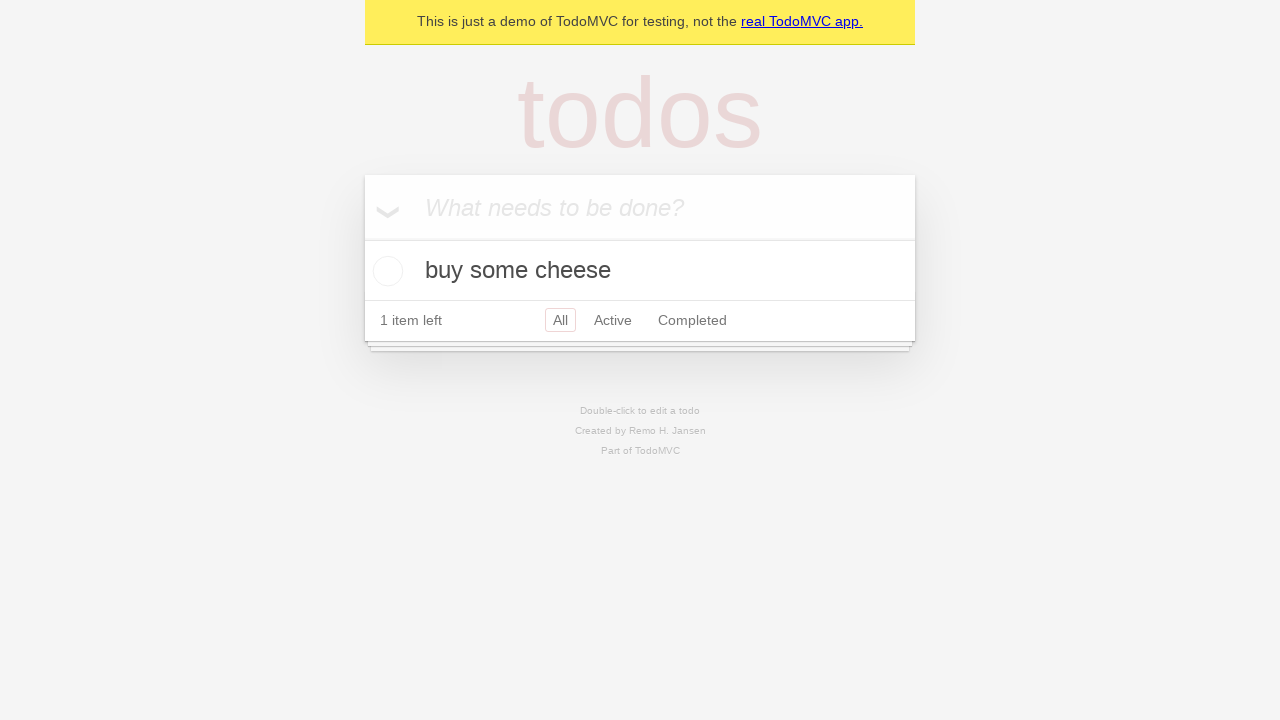

Filled todo input with 'feed the cat' on internal:attr=[placeholder="What needs to be done?"i]
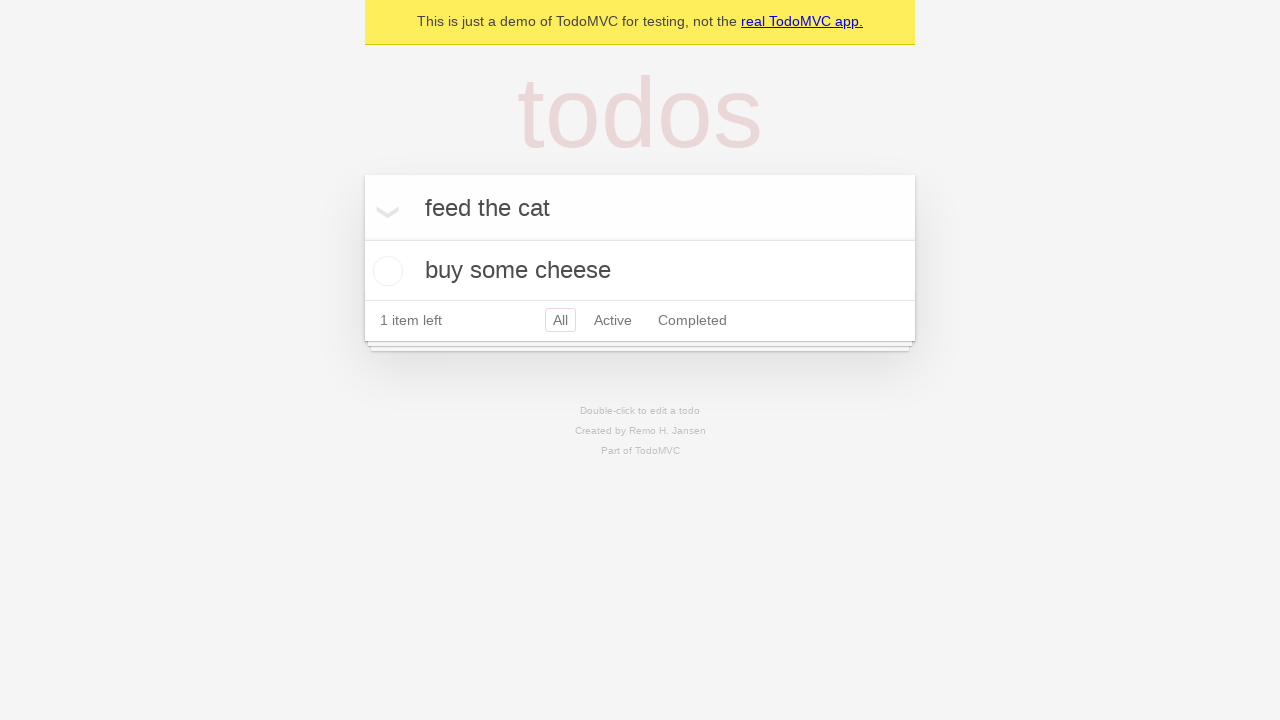

Pressed Enter to create todo item 'feed the cat' on internal:attr=[placeholder="What needs to be done?"i]
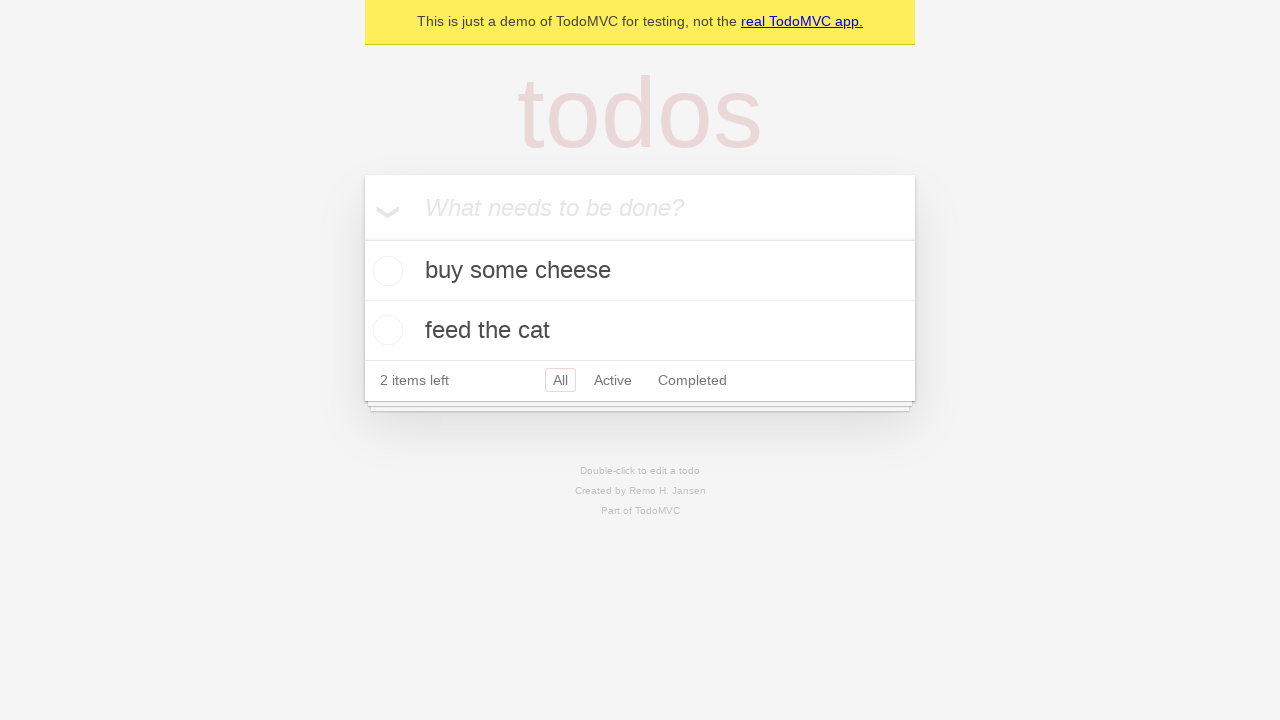

Located first todo item
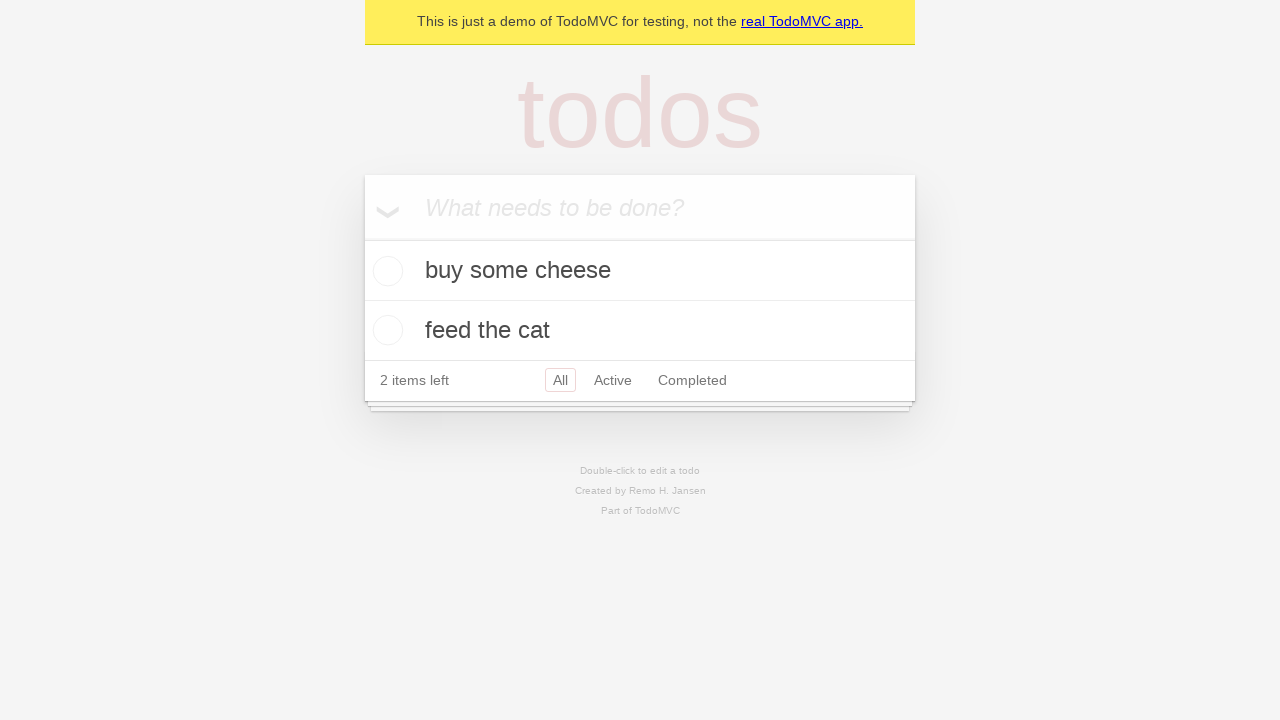

Located checkbox for first todo item
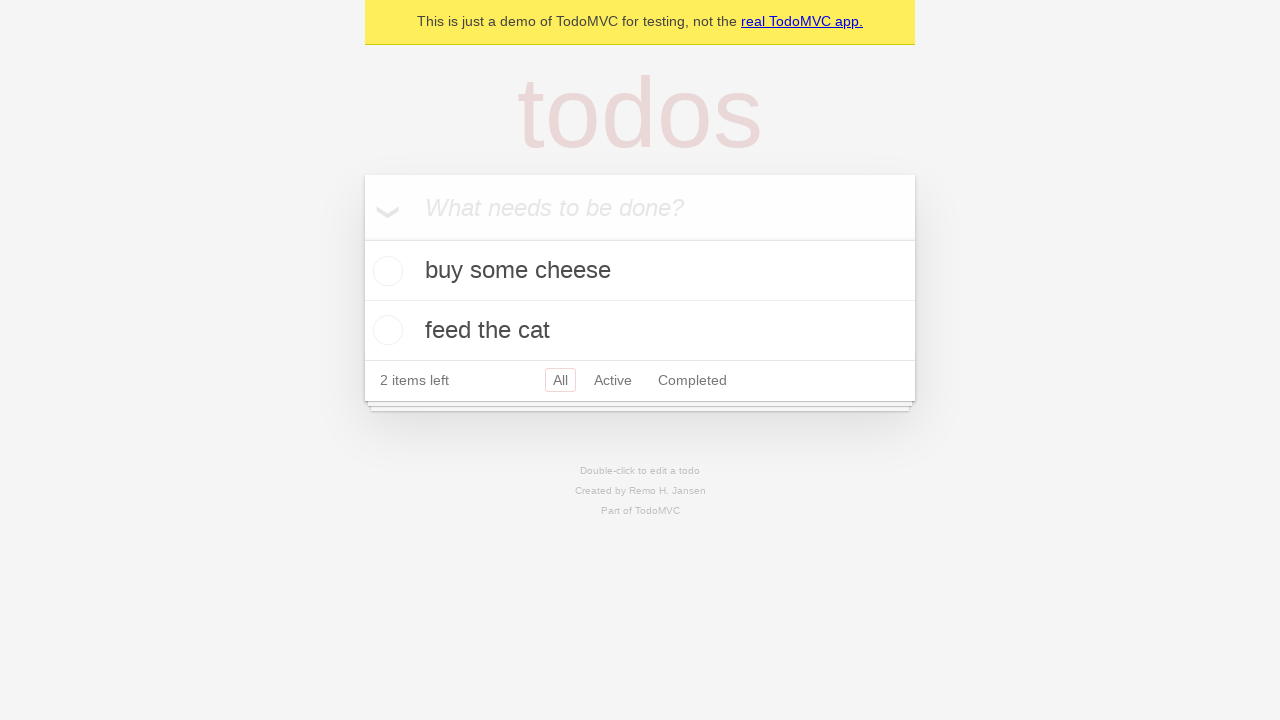

Checked the first todo item at (385, 271) on internal:testid=[data-testid="todo-item"s] >> nth=0 >> internal:role=checkbox
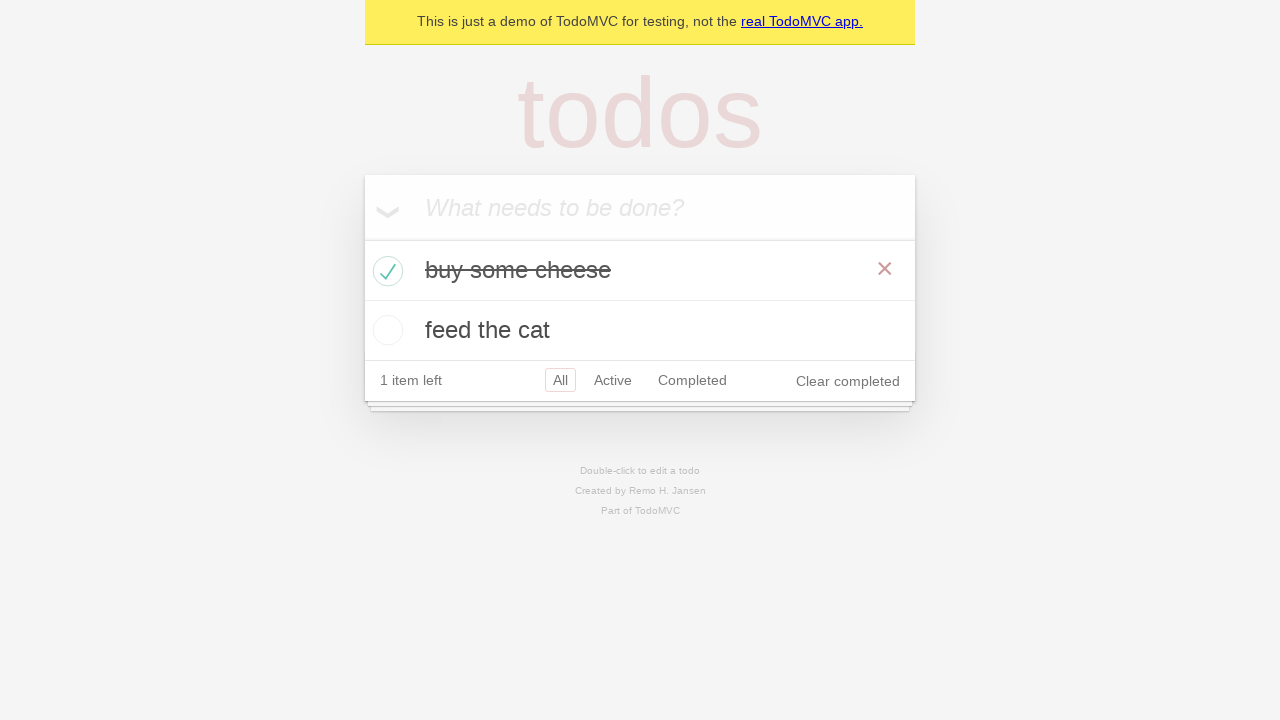

Unchecked the first todo item to mark it as incomplete at (385, 271) on internal:testid=[data-testid="todo-item"s] >> nth=0 >> internal:role=checkbox
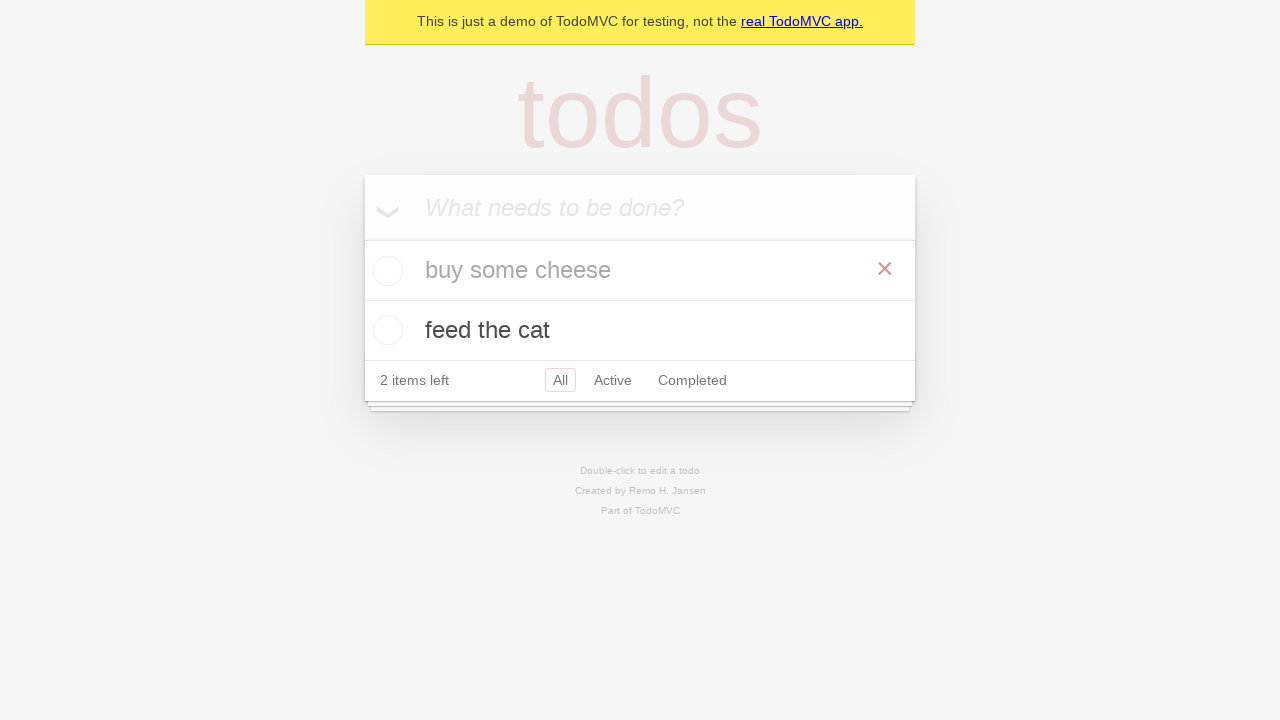

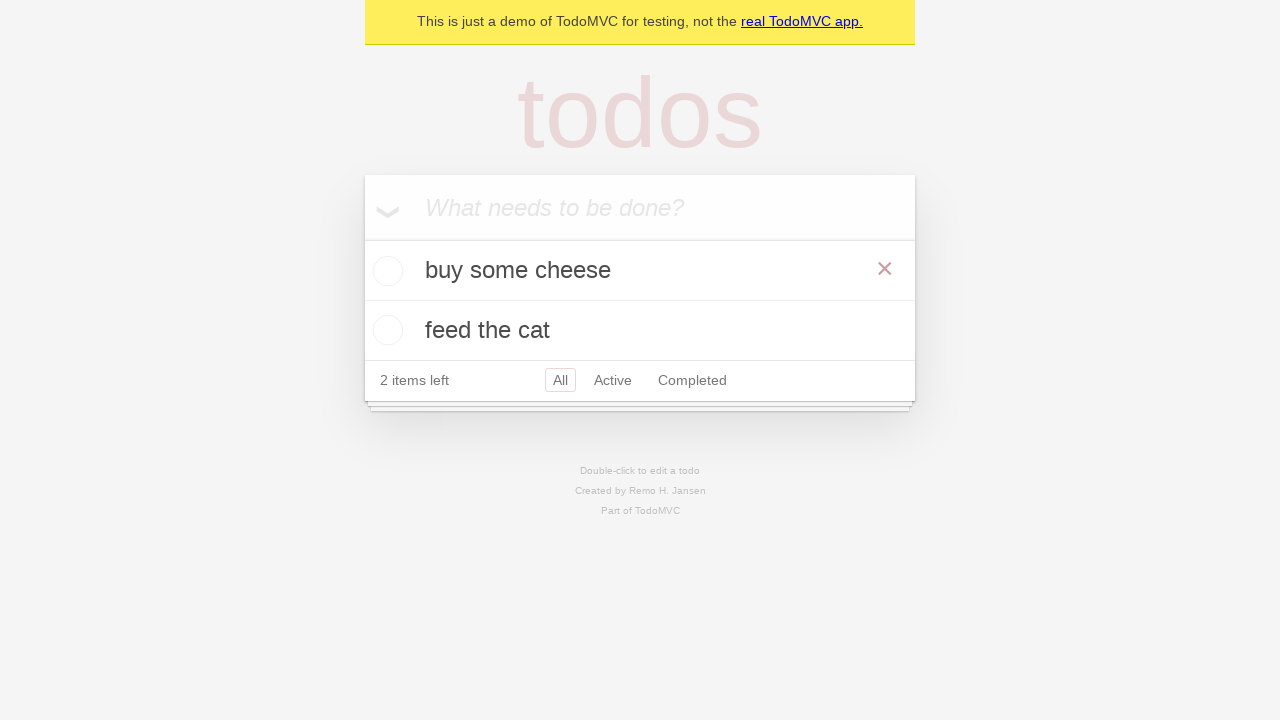